Tests JavaScript prompt dialog by entering text and dismissing/canceling, then verifying the result message shows "null"

Starting URL: http://the-internet.herokuapp.com/javascript_alerts

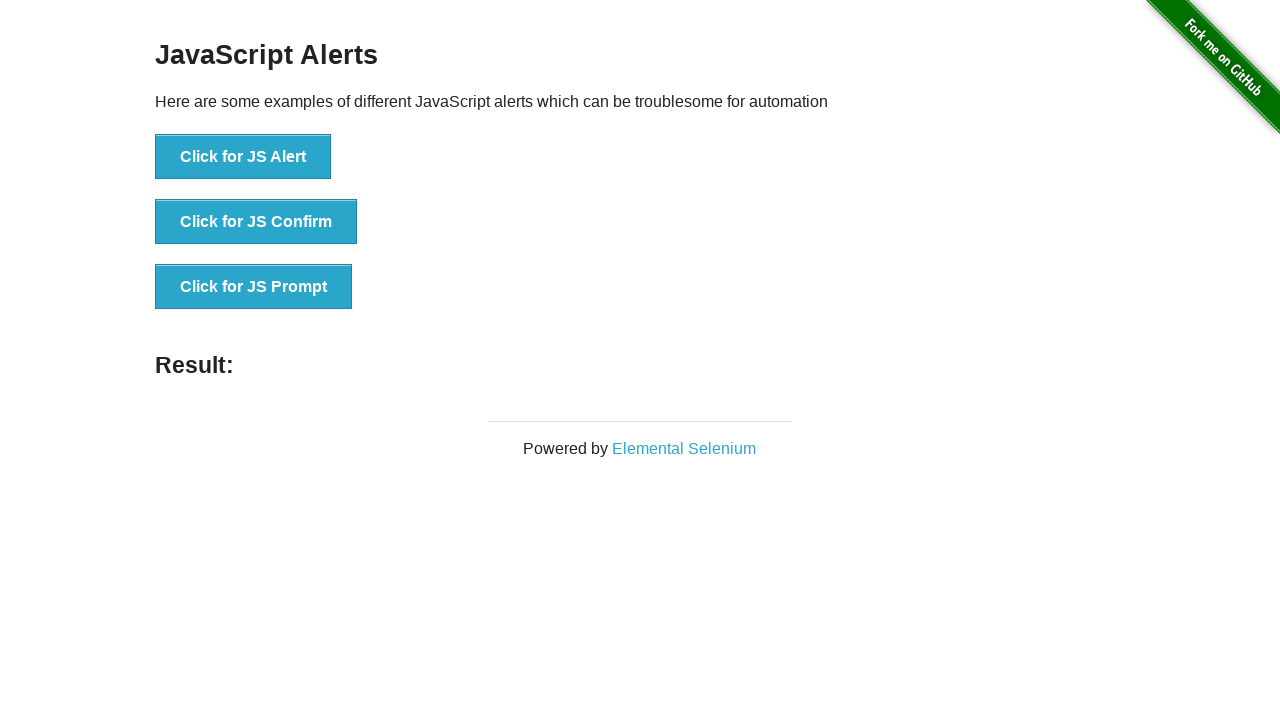

Set up dialog handler to dismiss prompt
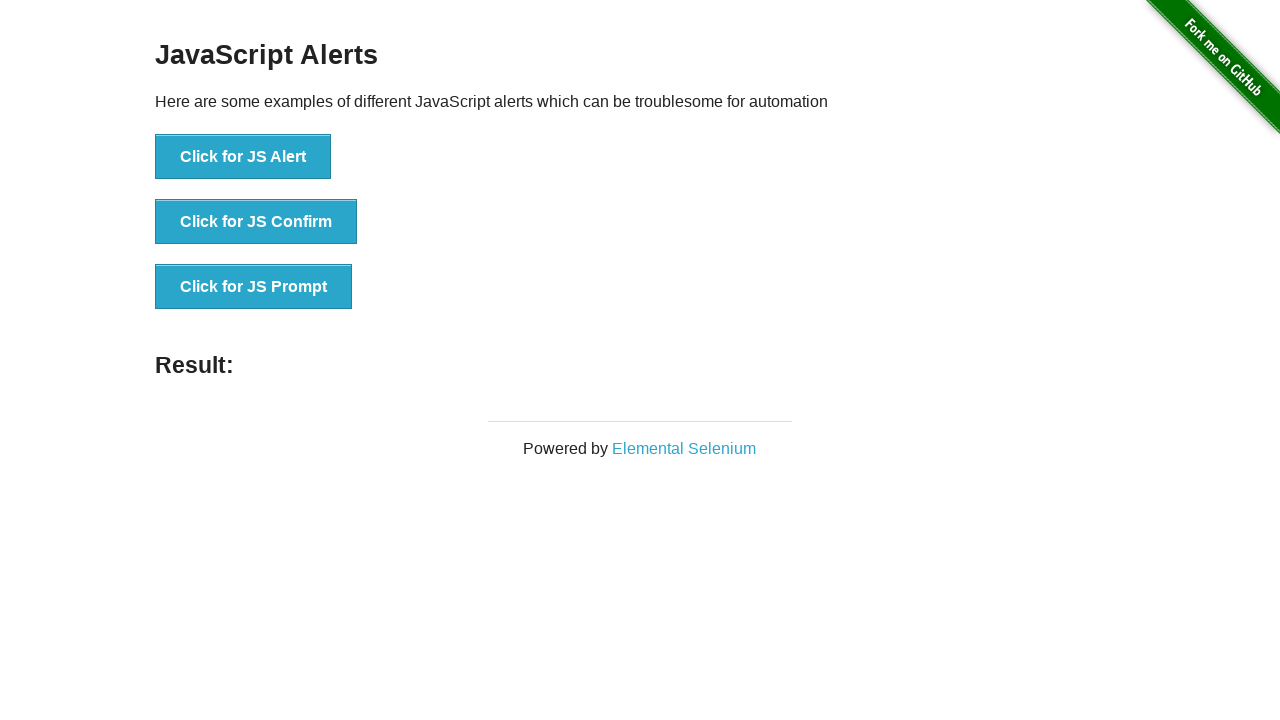

Clicked the JavaScript prompt button at (254, 287) on xpath=//button[@onclick = 'jsPrompt()']
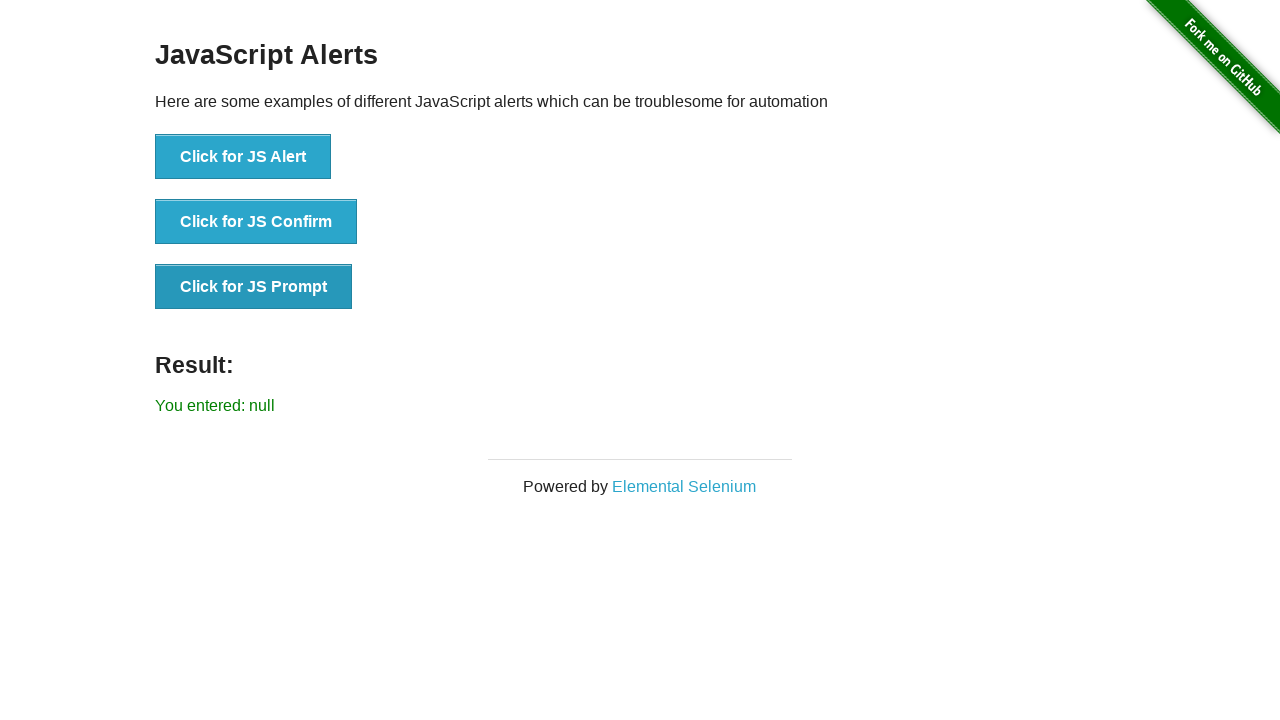

Result element loaded after dismissing prompt
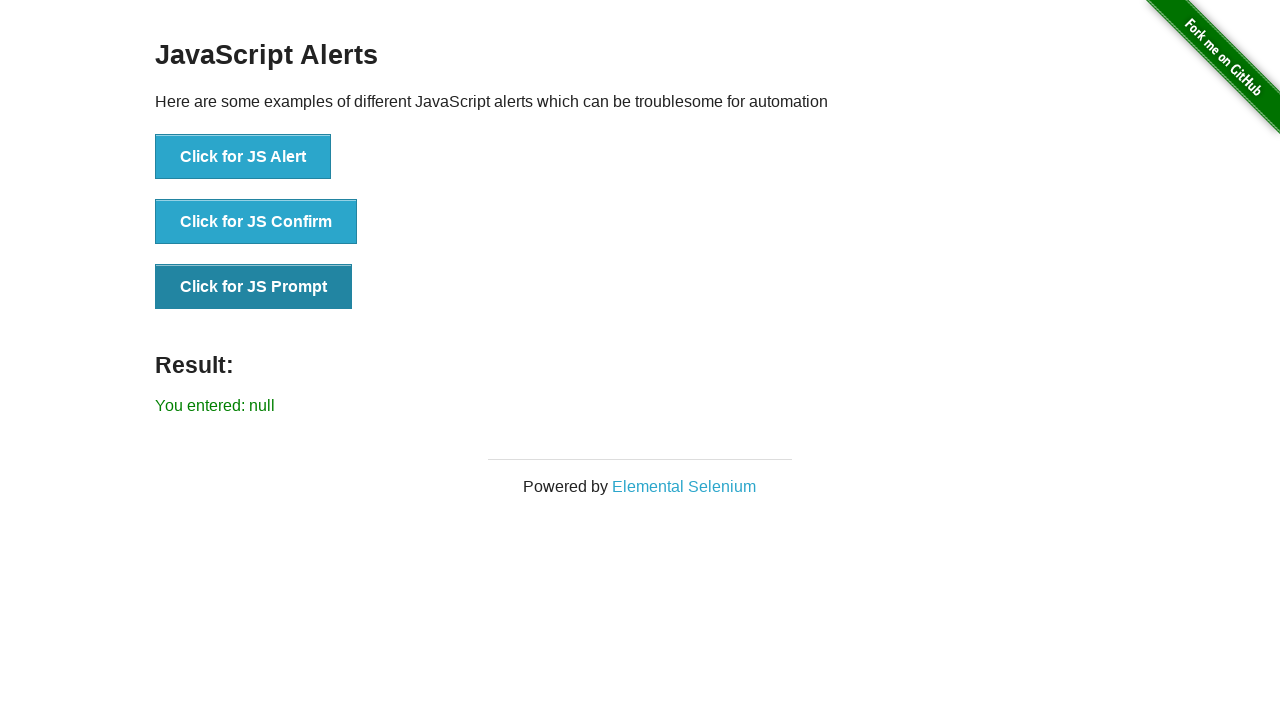

Retrieved result text from page
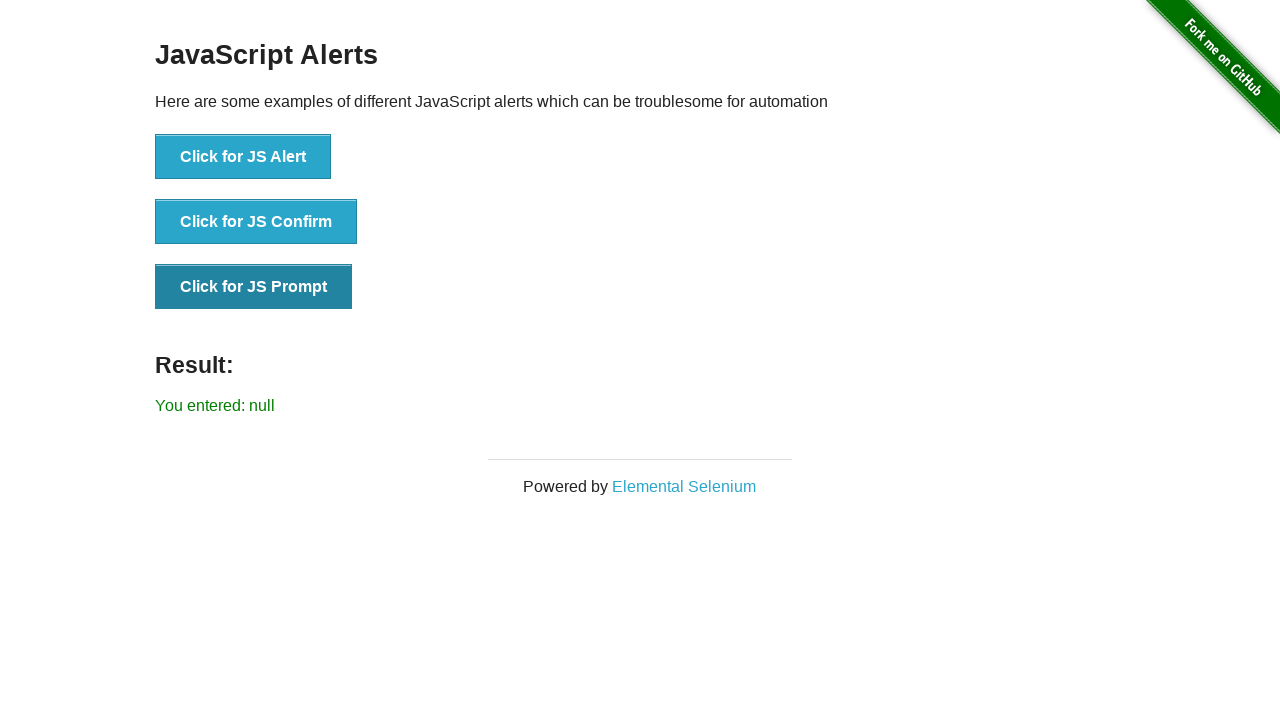

Verified result text shows 'You entered: null' after dismissing prompt
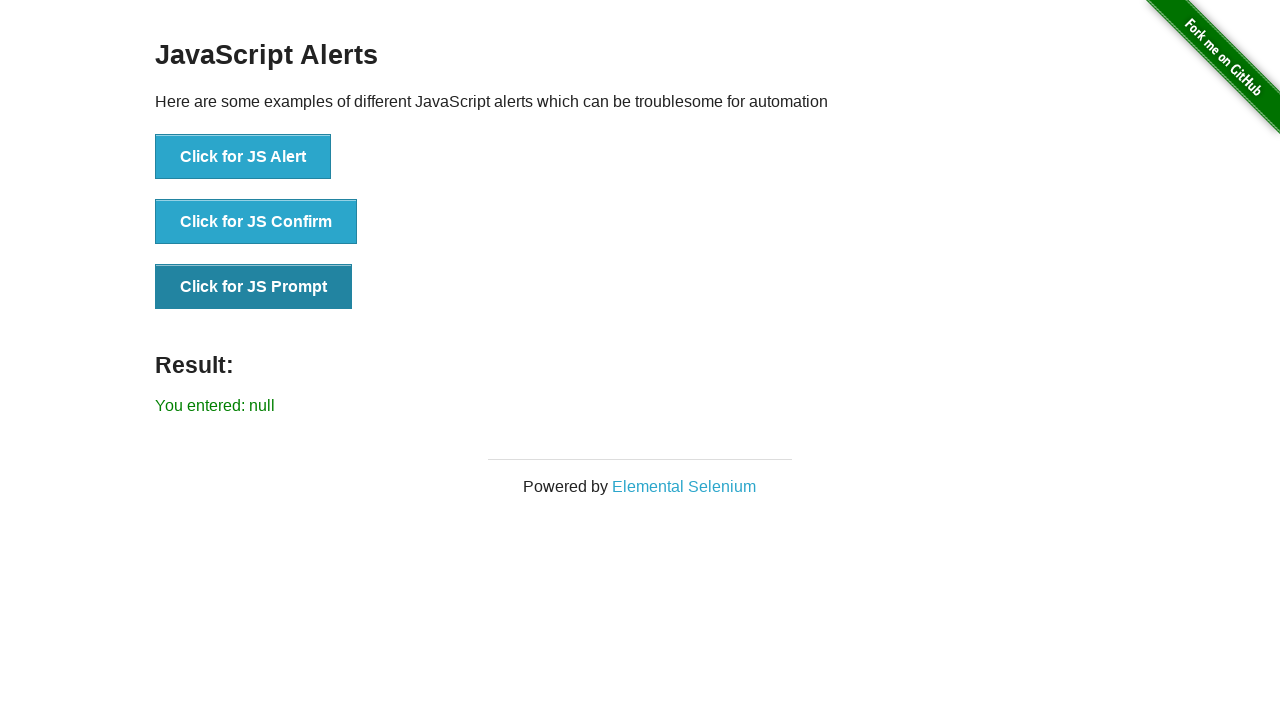

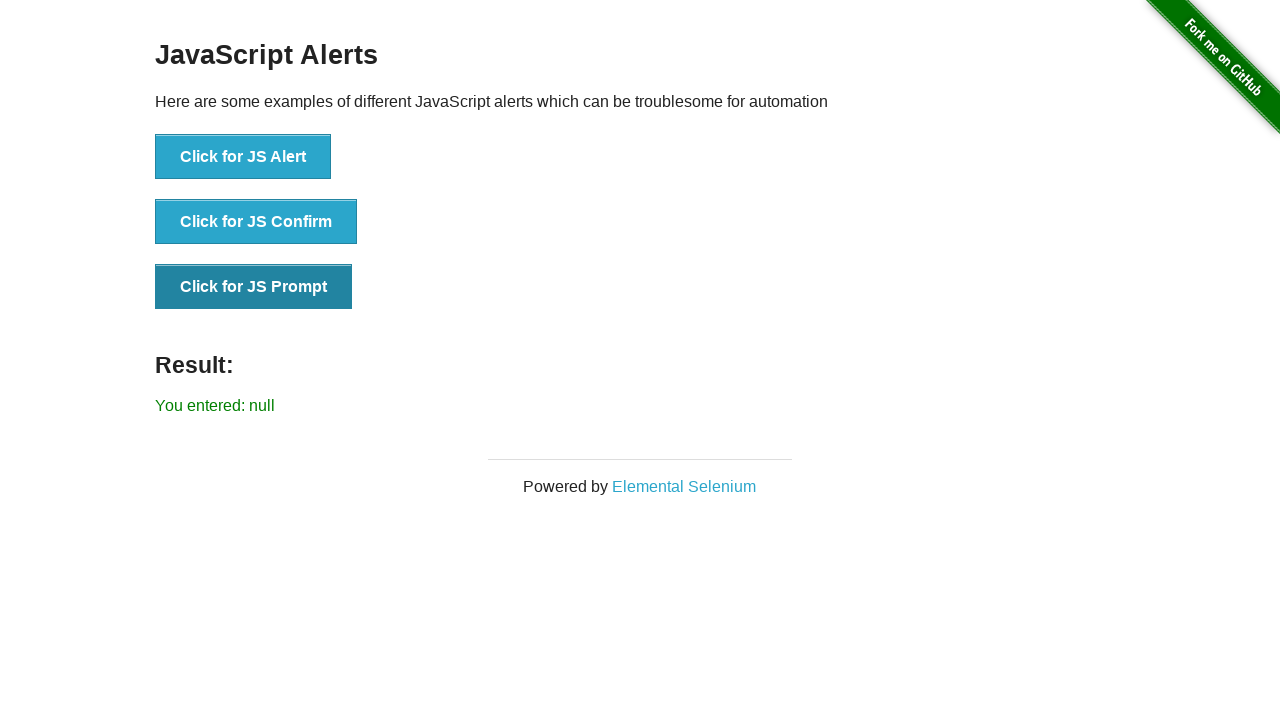